Tests hover functionality by hovering over an image element on the page

Starting URL: https://the-internet.herokuapp.com/hovers

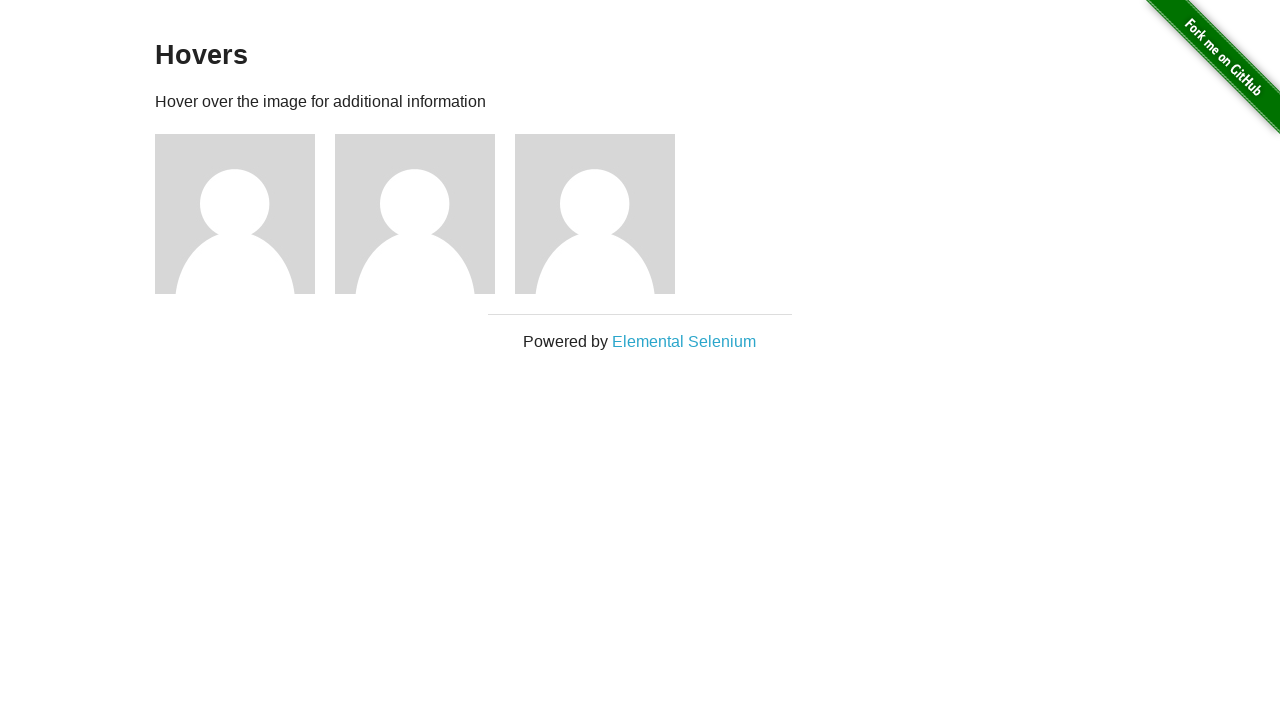

Located the third image element on the page
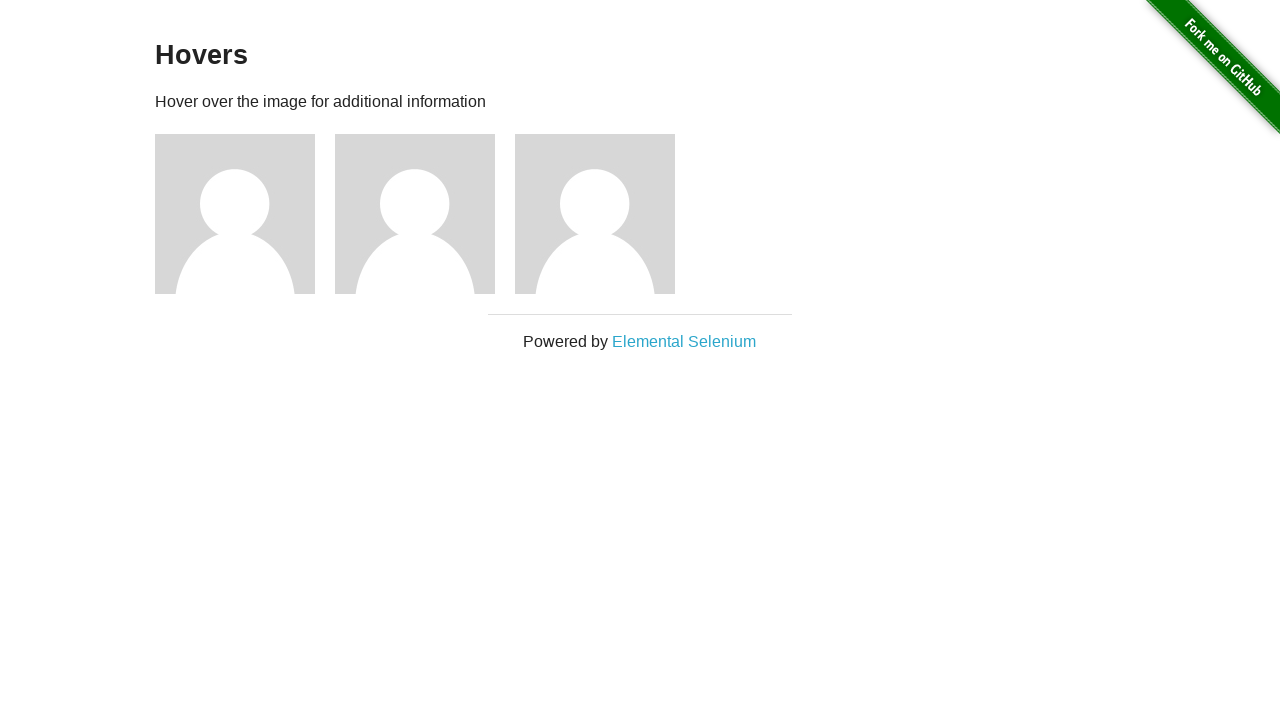

Hovered over the third image element to test hover functionality at (415, 214) on (//img)[3]
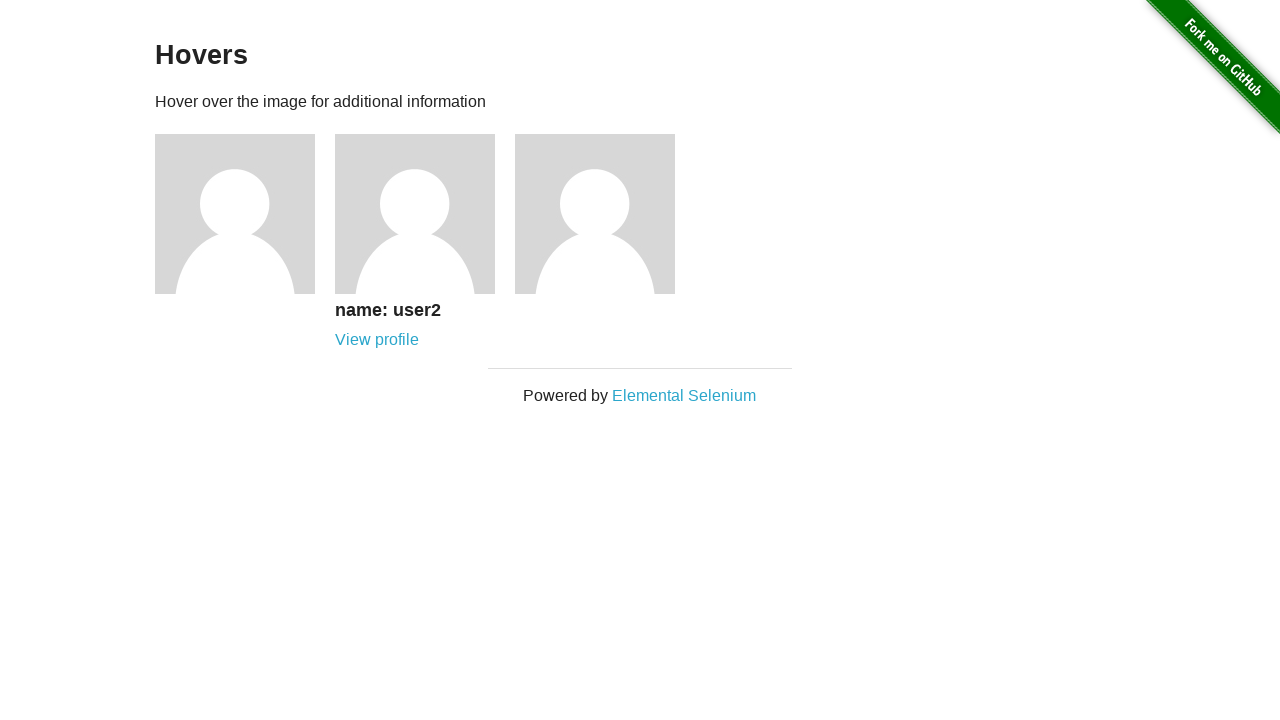

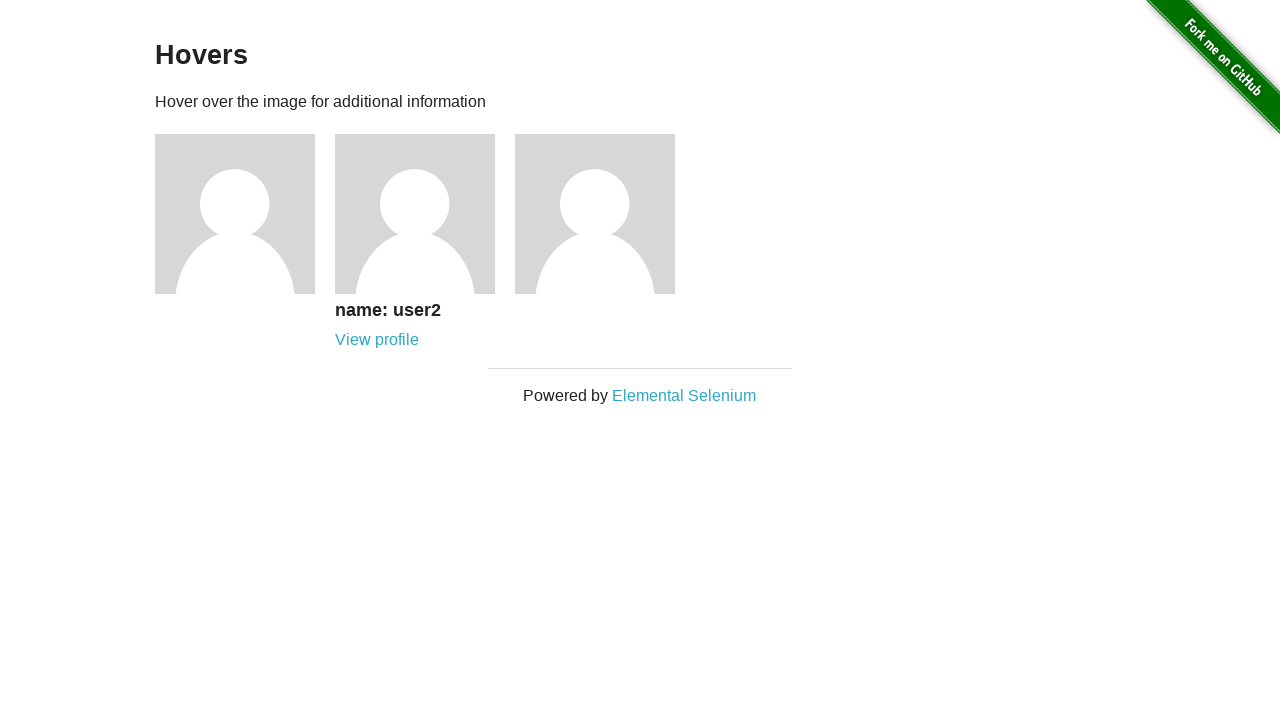